Tests a registration form by filling in first name, last name, and city fields, then submitting the form and verifying the success message is displayed.

Starting URL: http://suninjuly.github.io/registration1.html

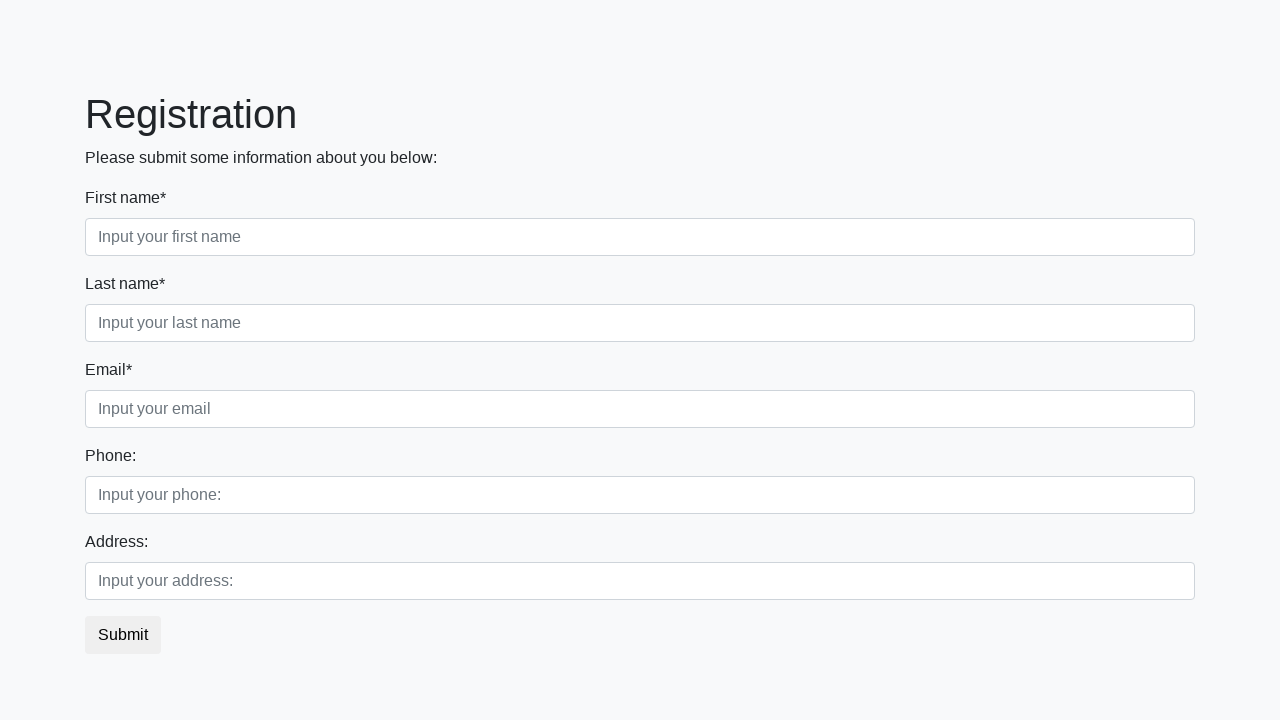

Filled first name field with 'Ivan' on //html/body/div/form/div[1]/div[1]/input
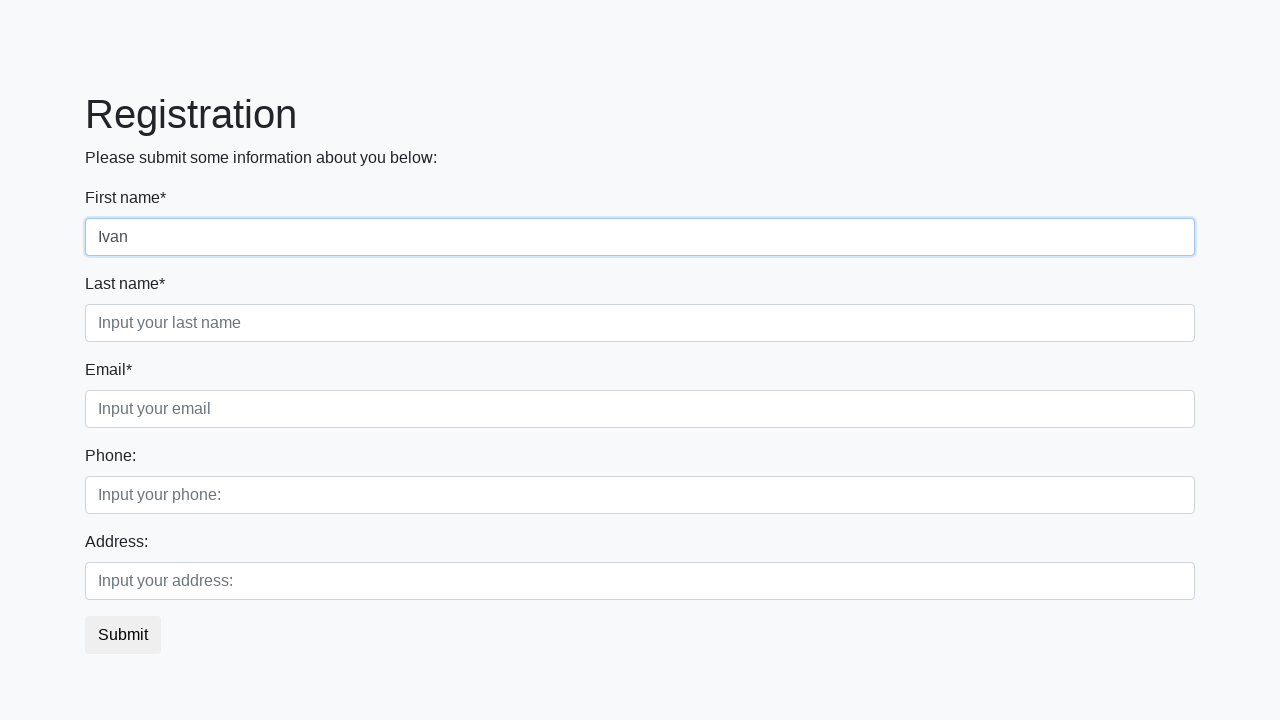

Filled last name field with 'Petrov' on //html/body/div/form/div[1]/div[2]/input
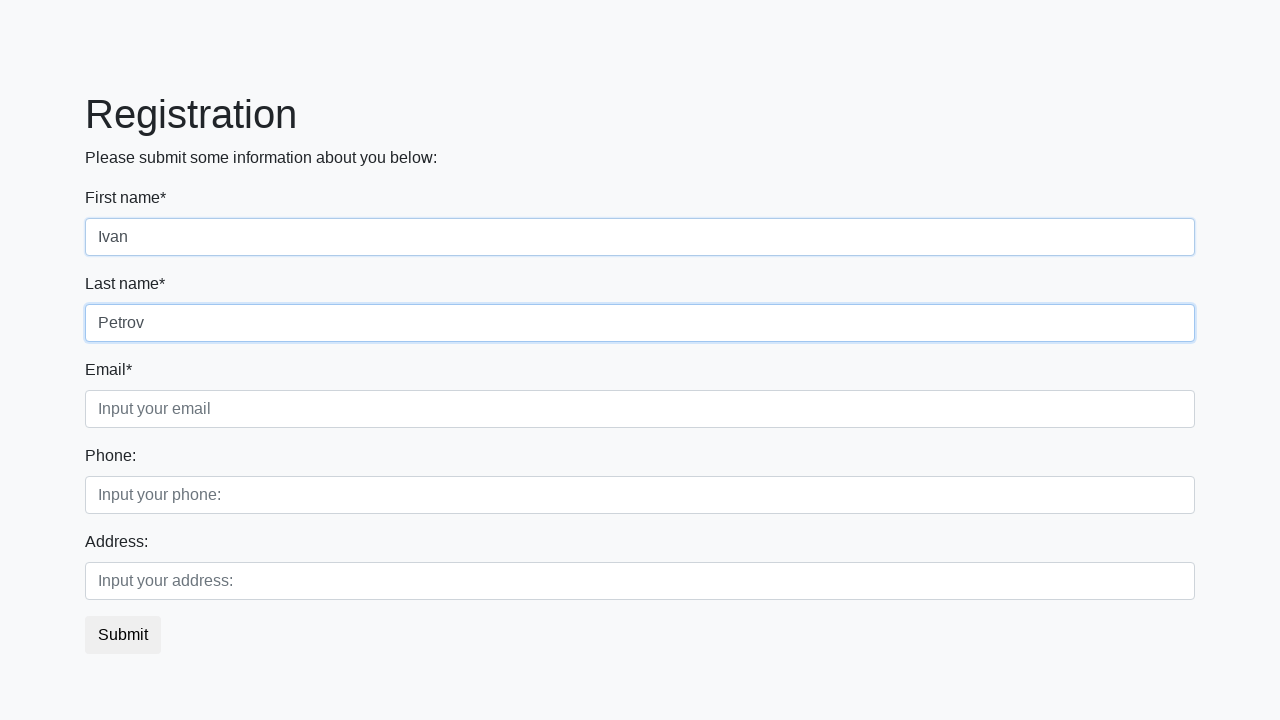

Filled city field with 'Smolensk' on //html/body/div/form/div[1]/div[3]/input
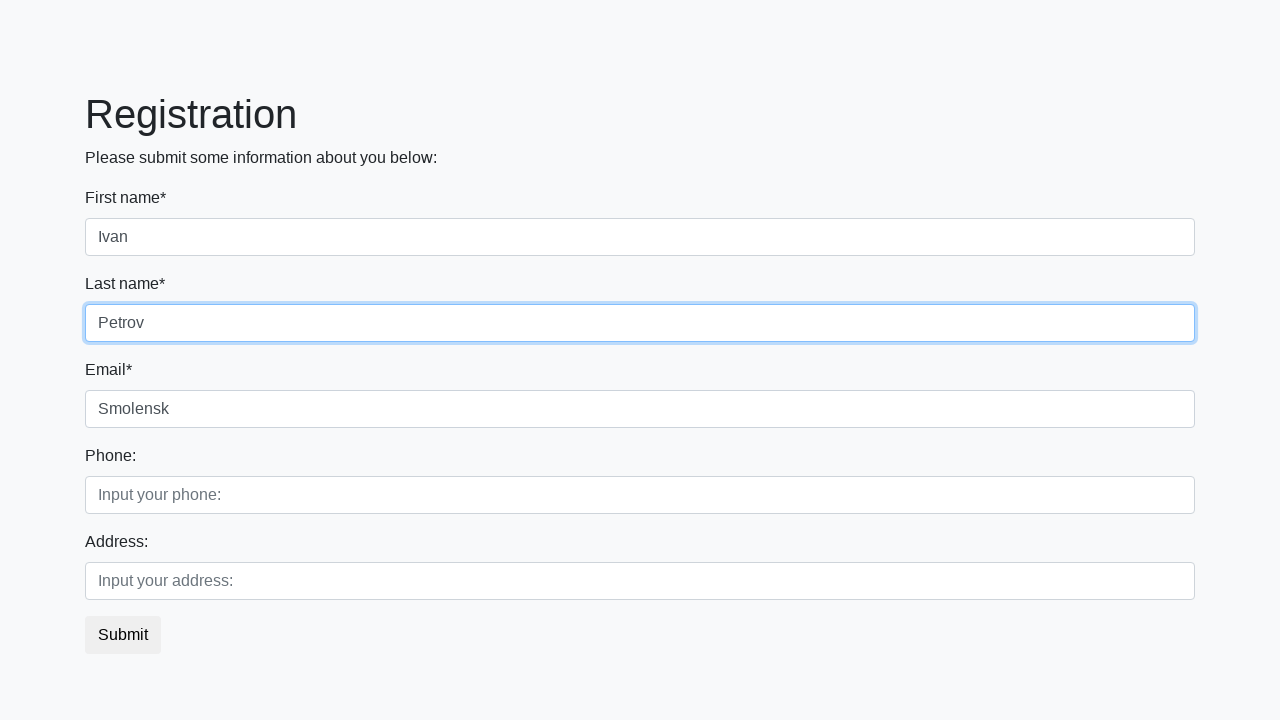

Clicked submit button at (123, 635) on button.btn
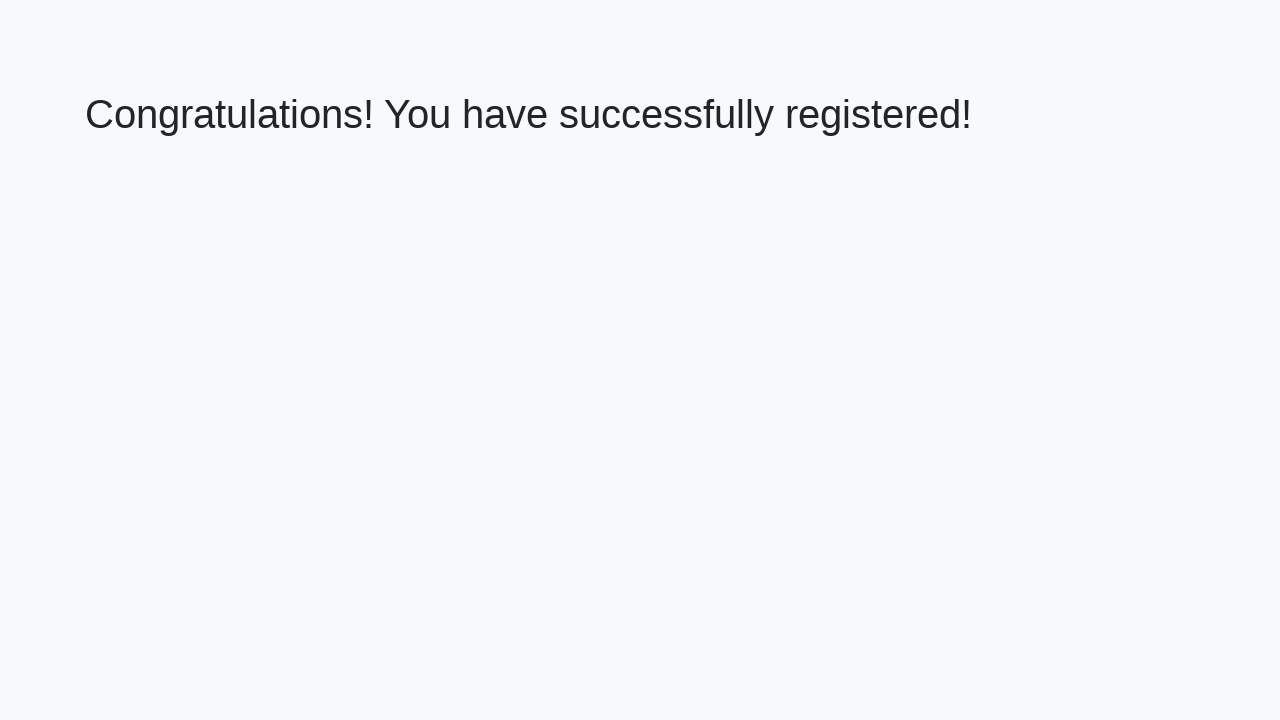

Success message h1 element loaded
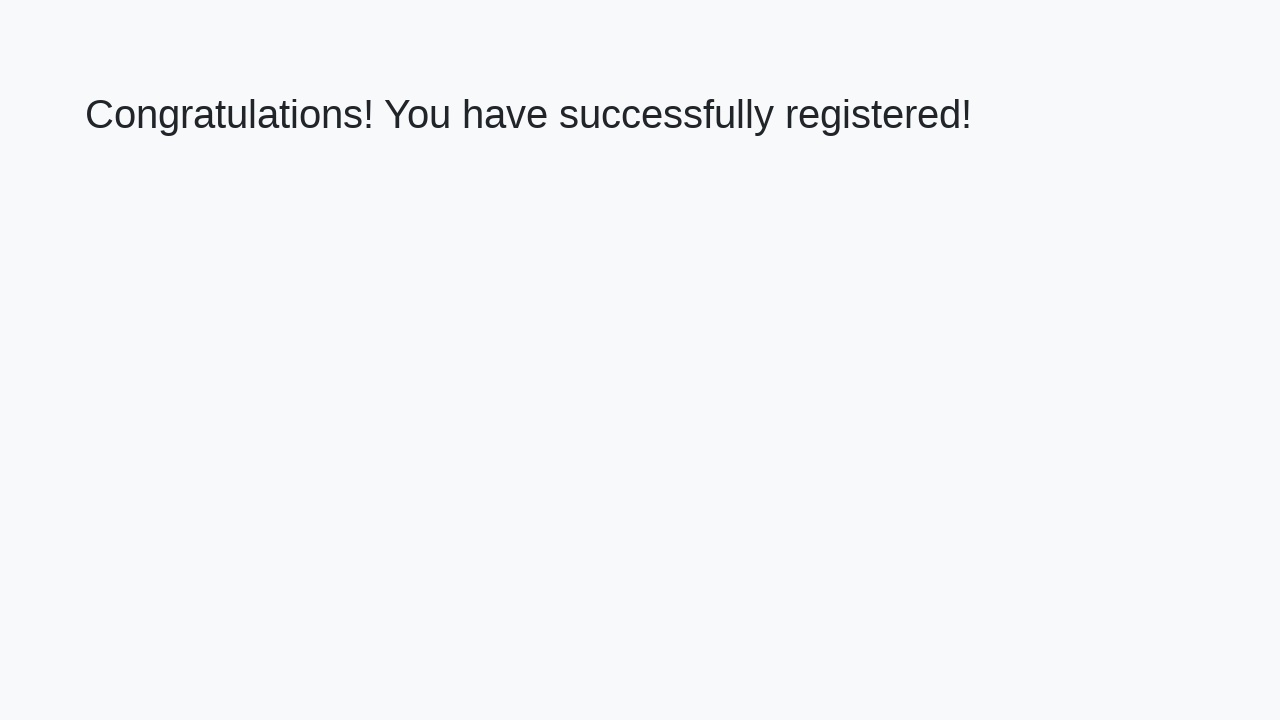

Retrieved success message text
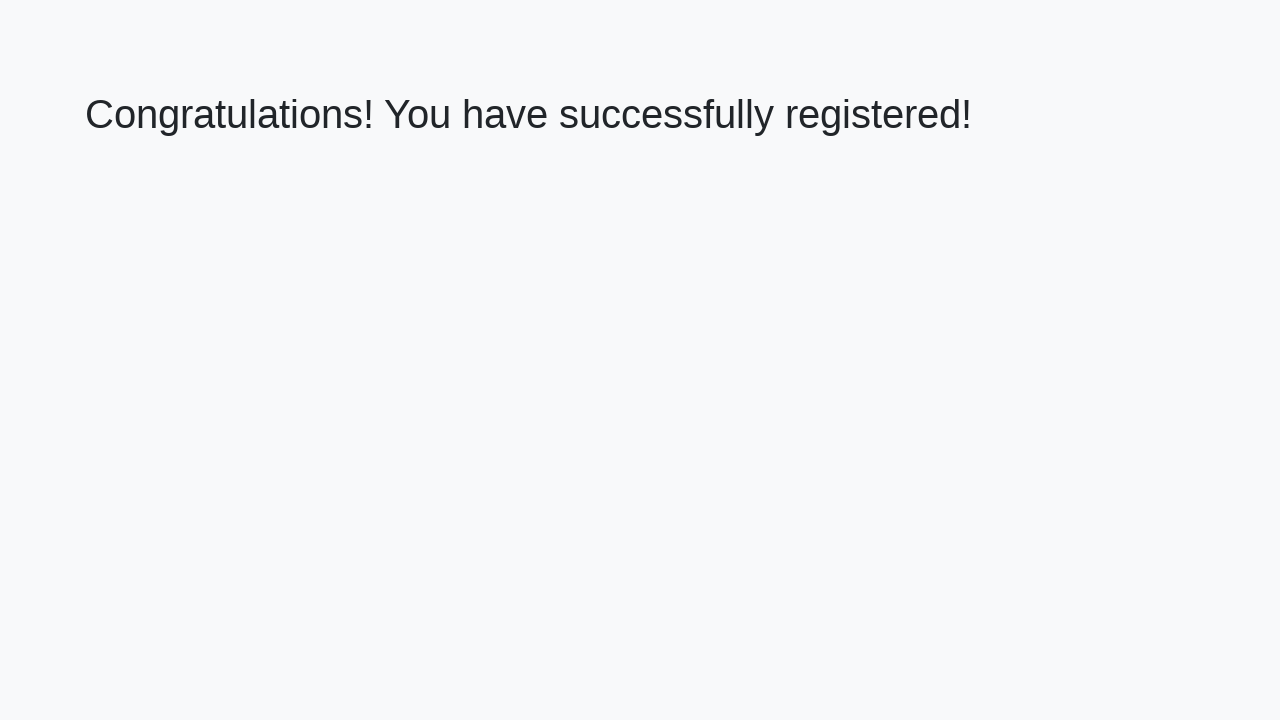

Verified success message: 'Congratulations! You have successfully registered!'
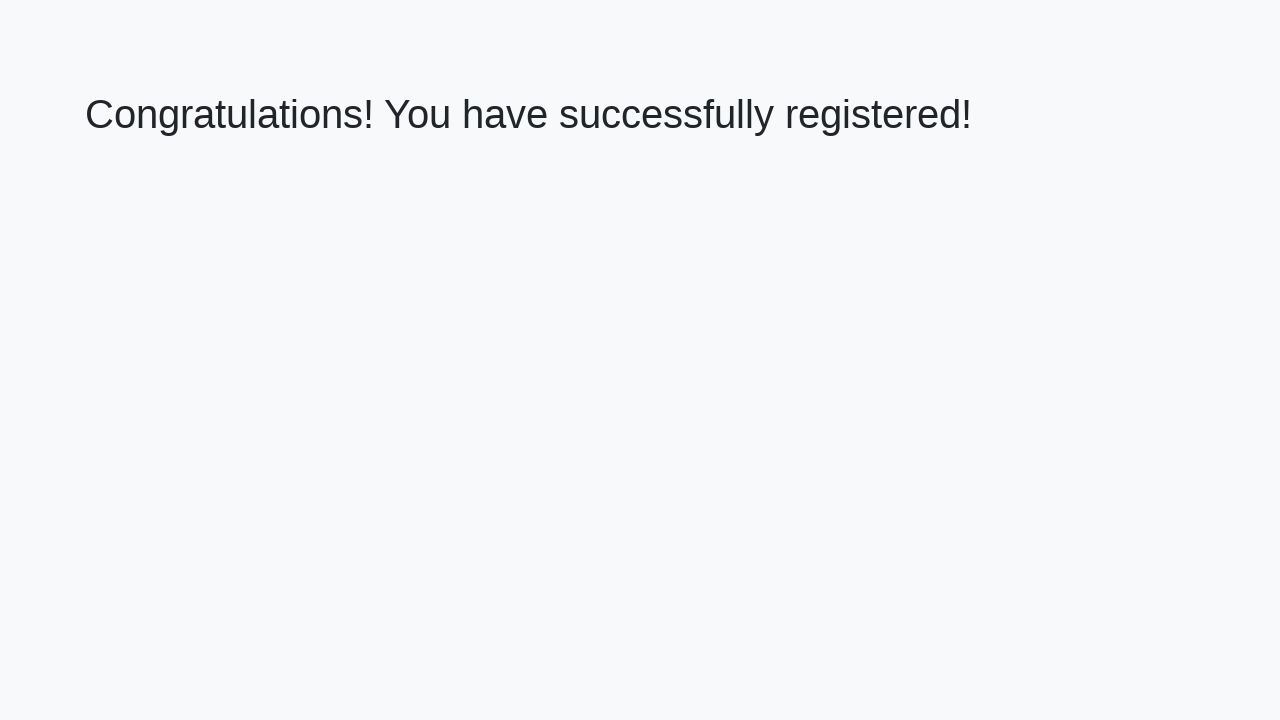

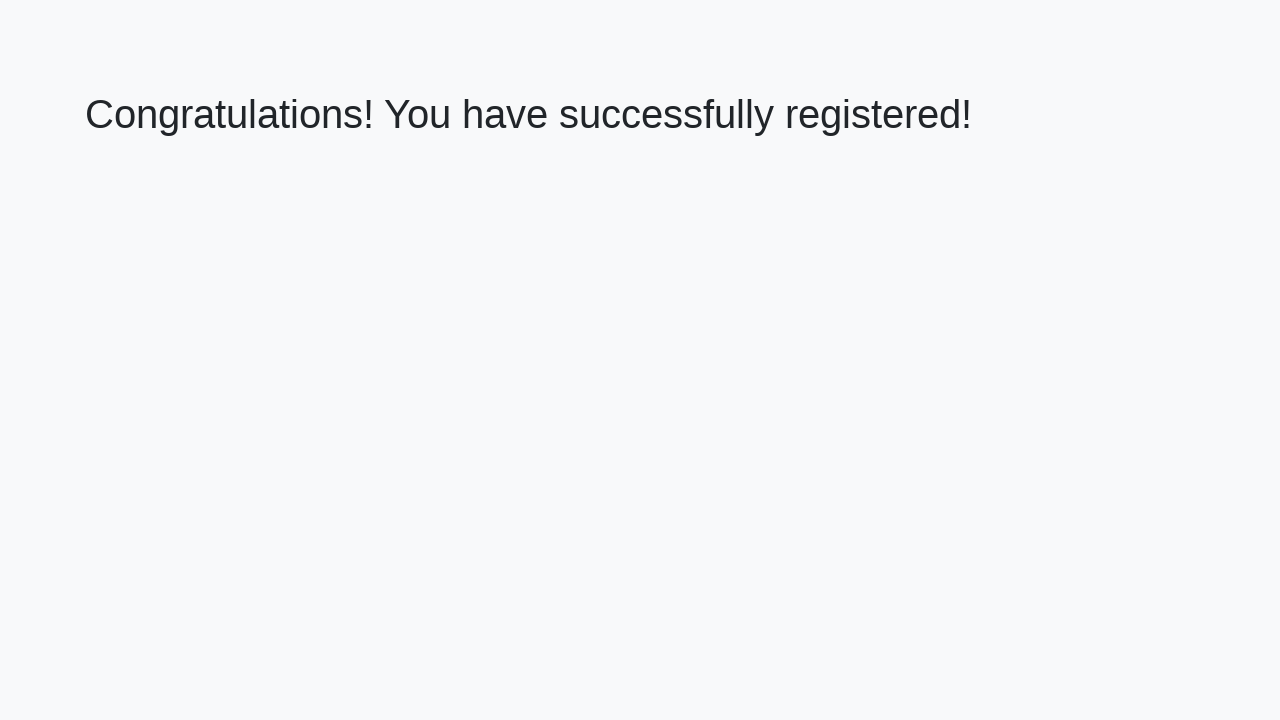